Tests registration form validation by entering an invalid email format and verifying the appropriate error messages appear.

Starting URL: https://alada.vn/tai-khoan/dang-ky.html

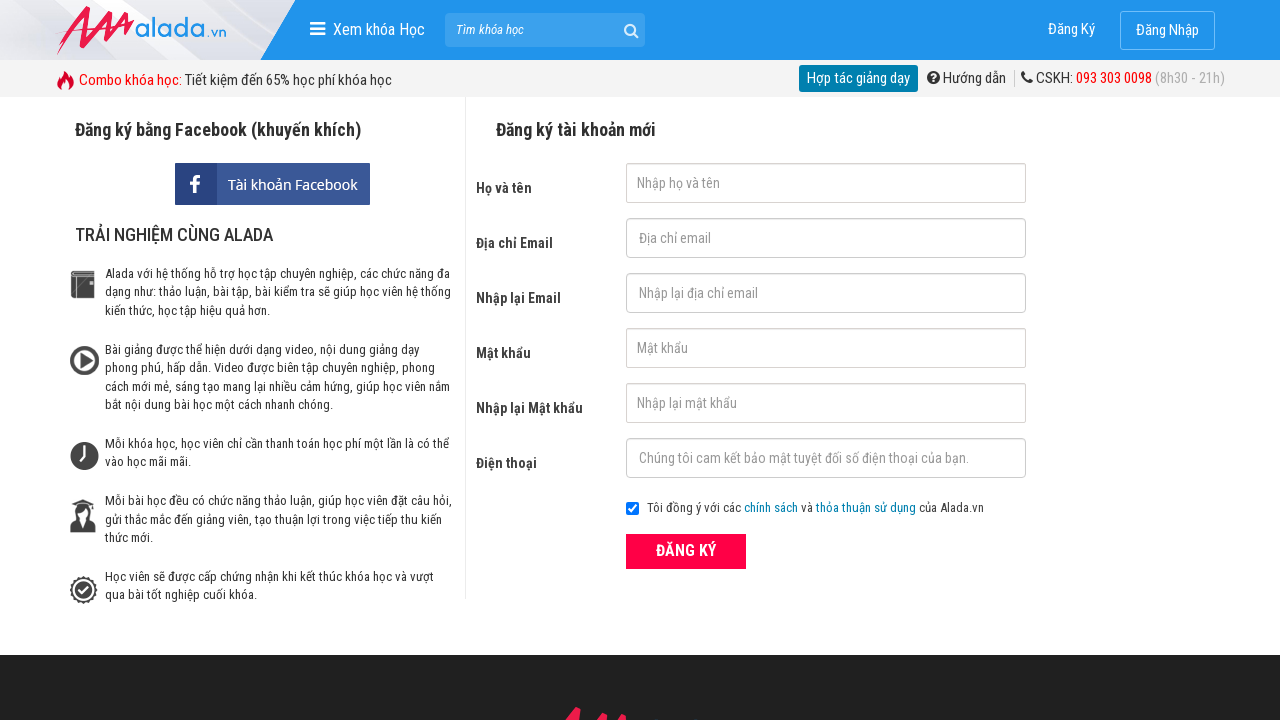

Filled first name field with 'Lina Smith' on #txtFirstname
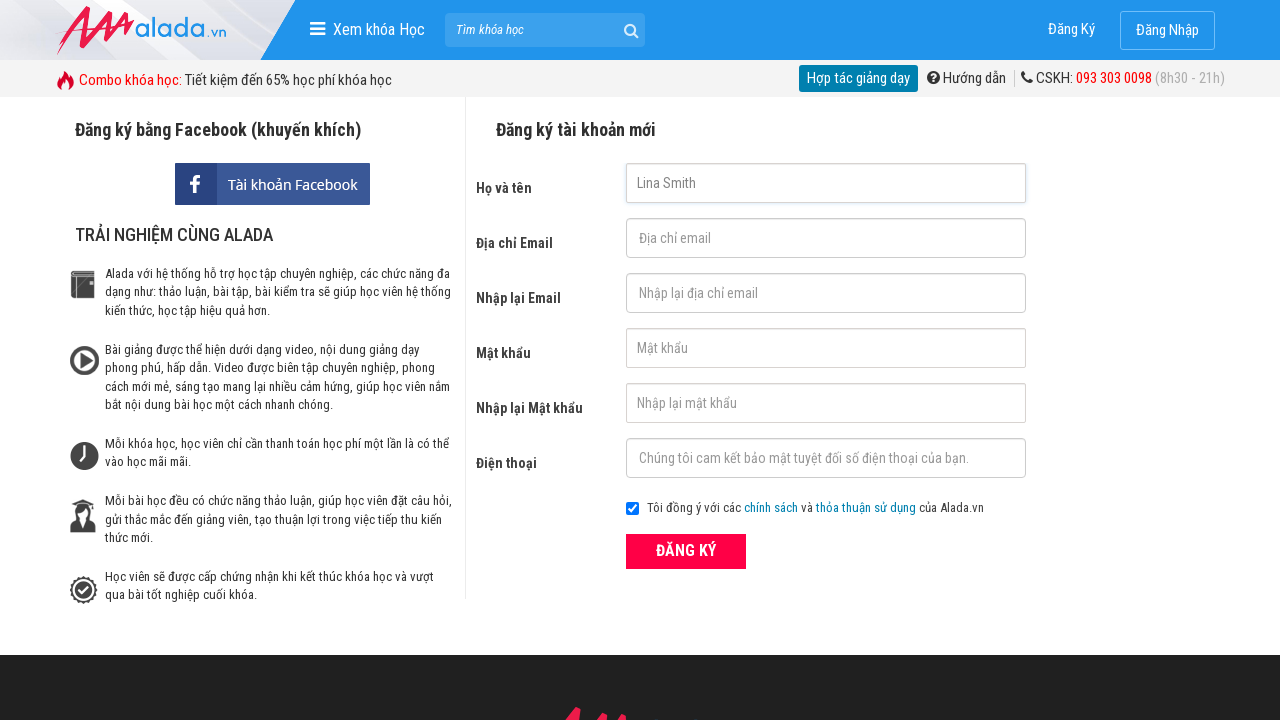

Filled email field with invalid email format '123@123@123' on #txtEmail
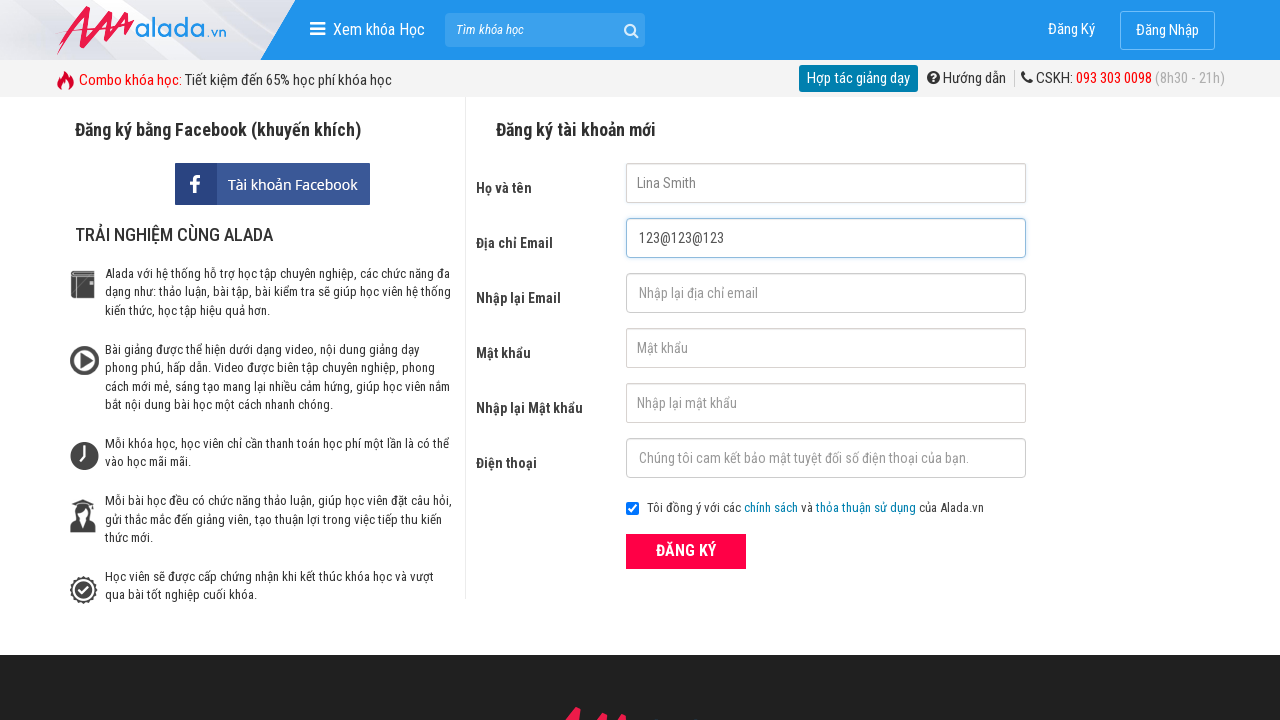

Filled confirm email field with invalid email format '123@123@123' on #txtCEmail
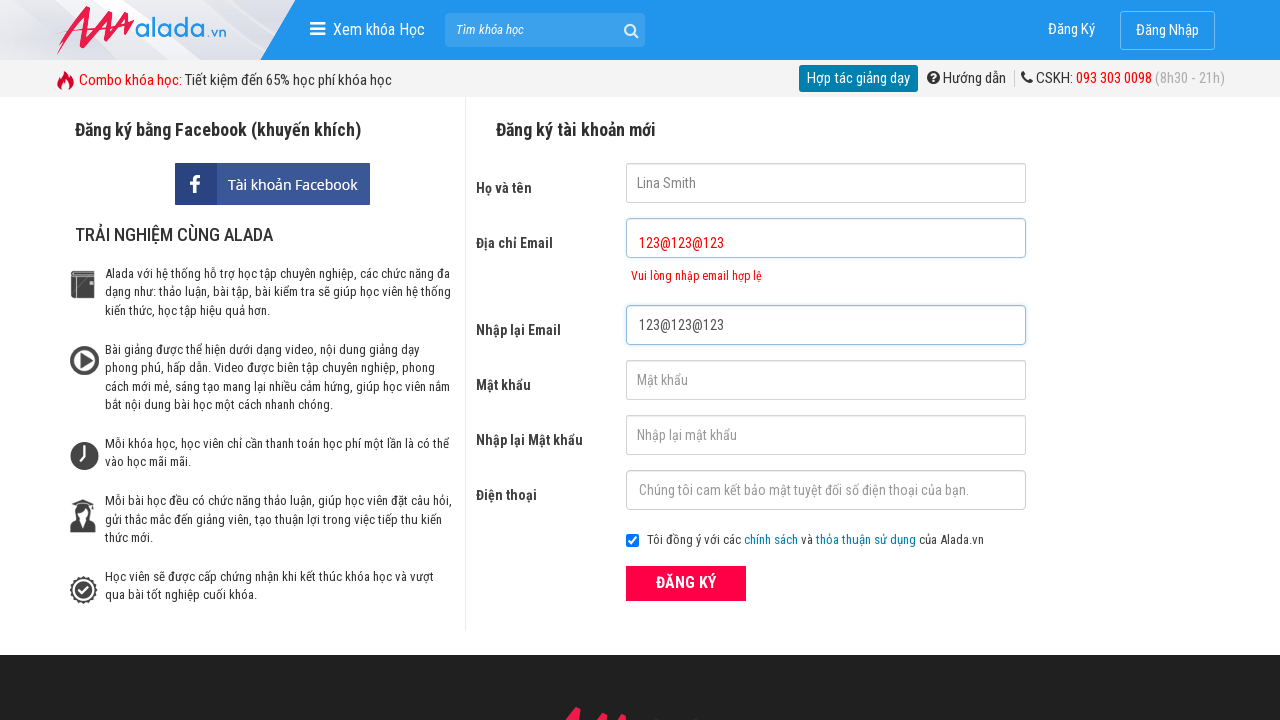

Filled password field with '123456' on #txtPassword
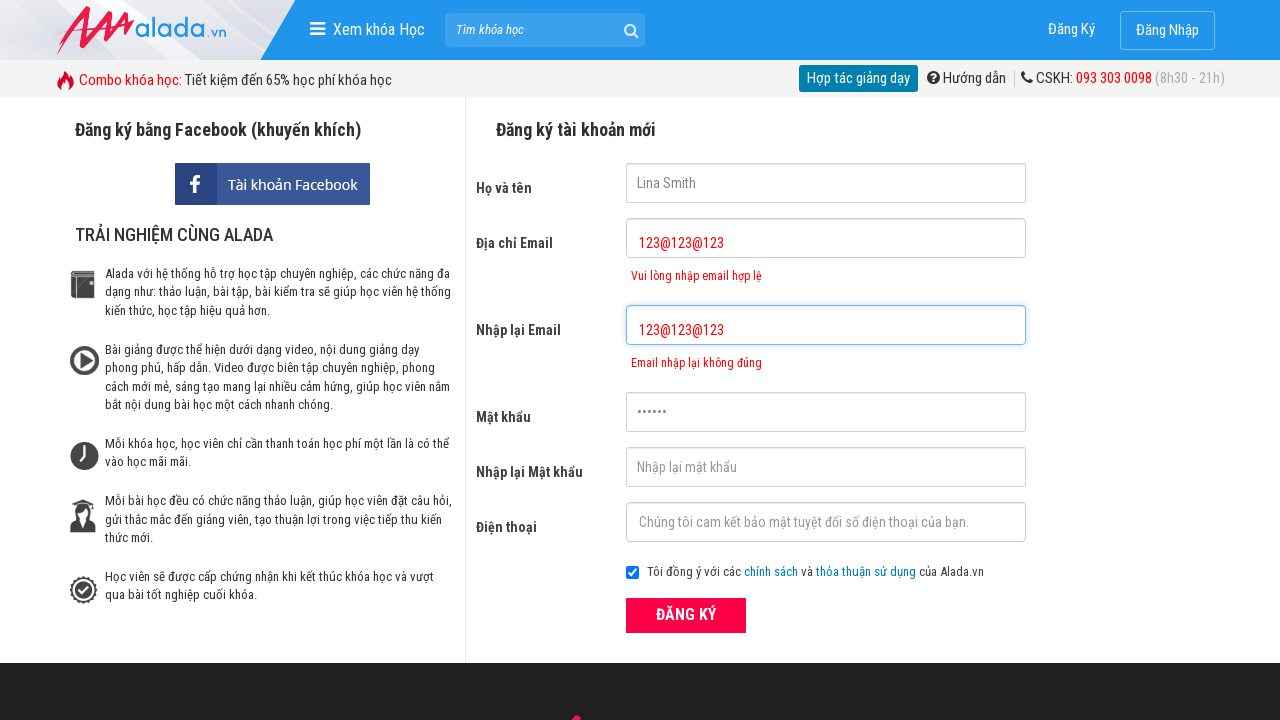

Filled confirm password field with '123456' on #txtCPassword
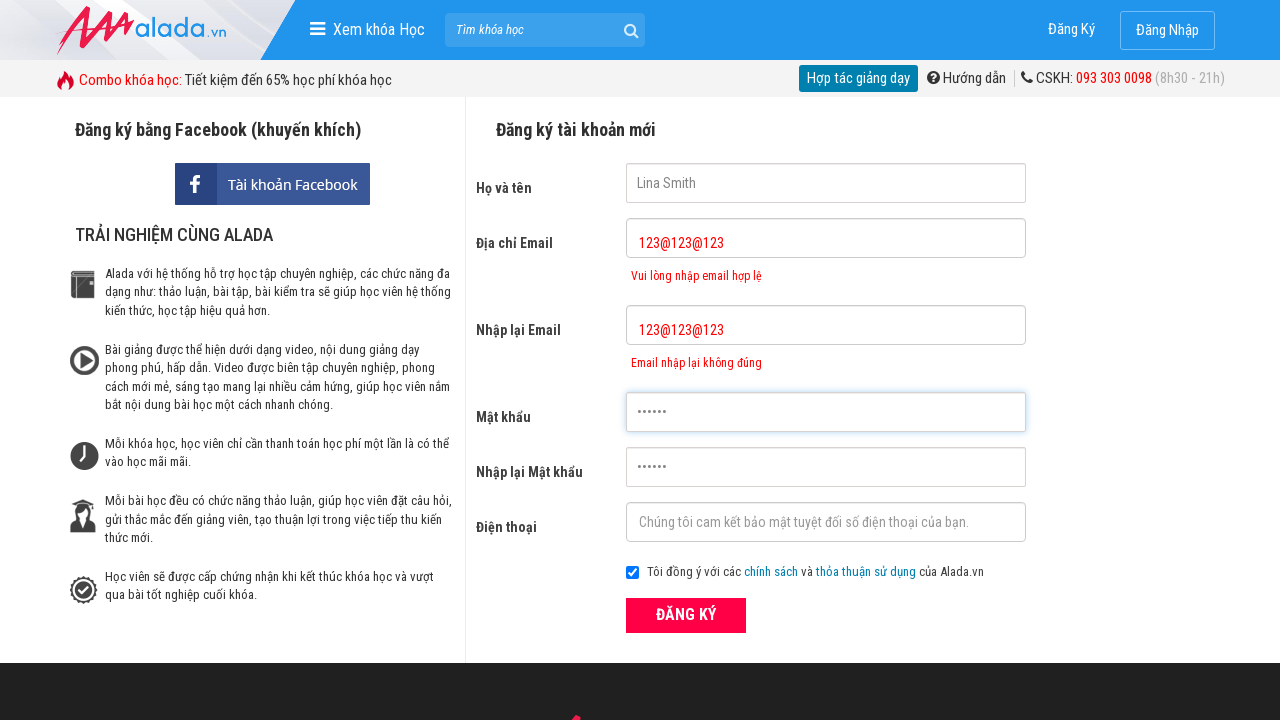

Filled phone field with '0987654321' on #txtPhone
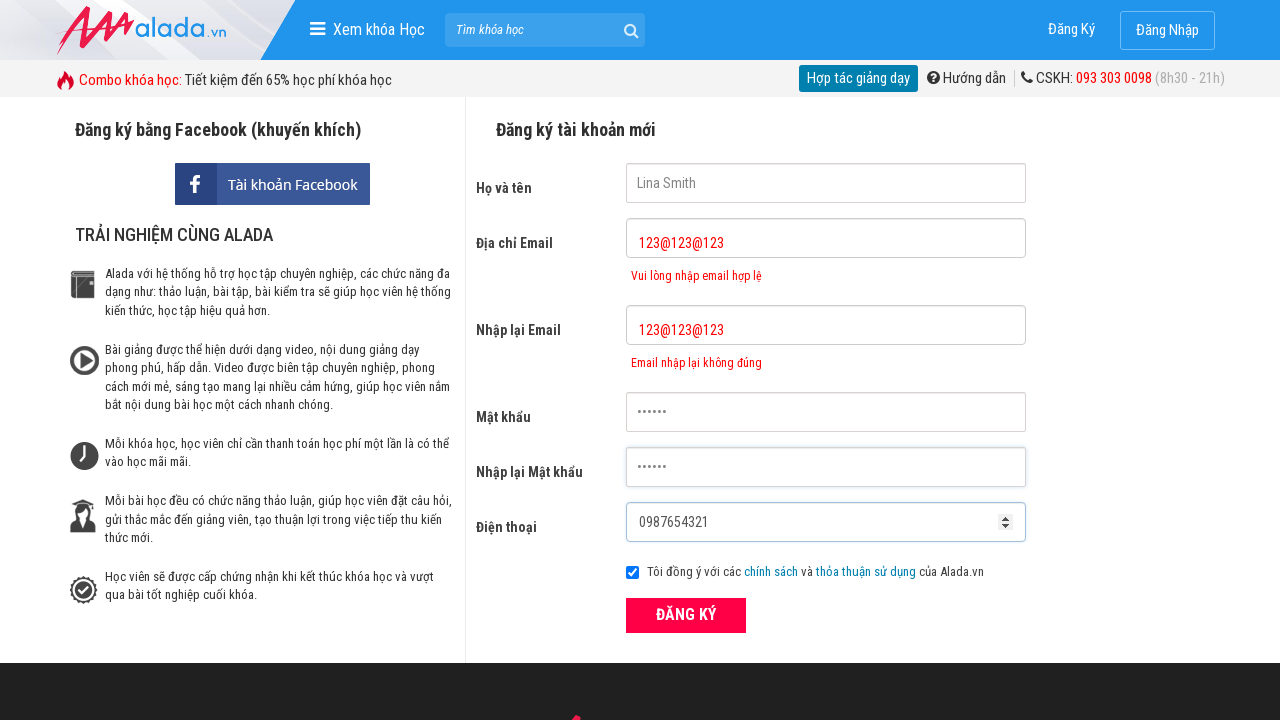

Clicked submit button to register with invalid email at (686, 615) on button[type='submit']
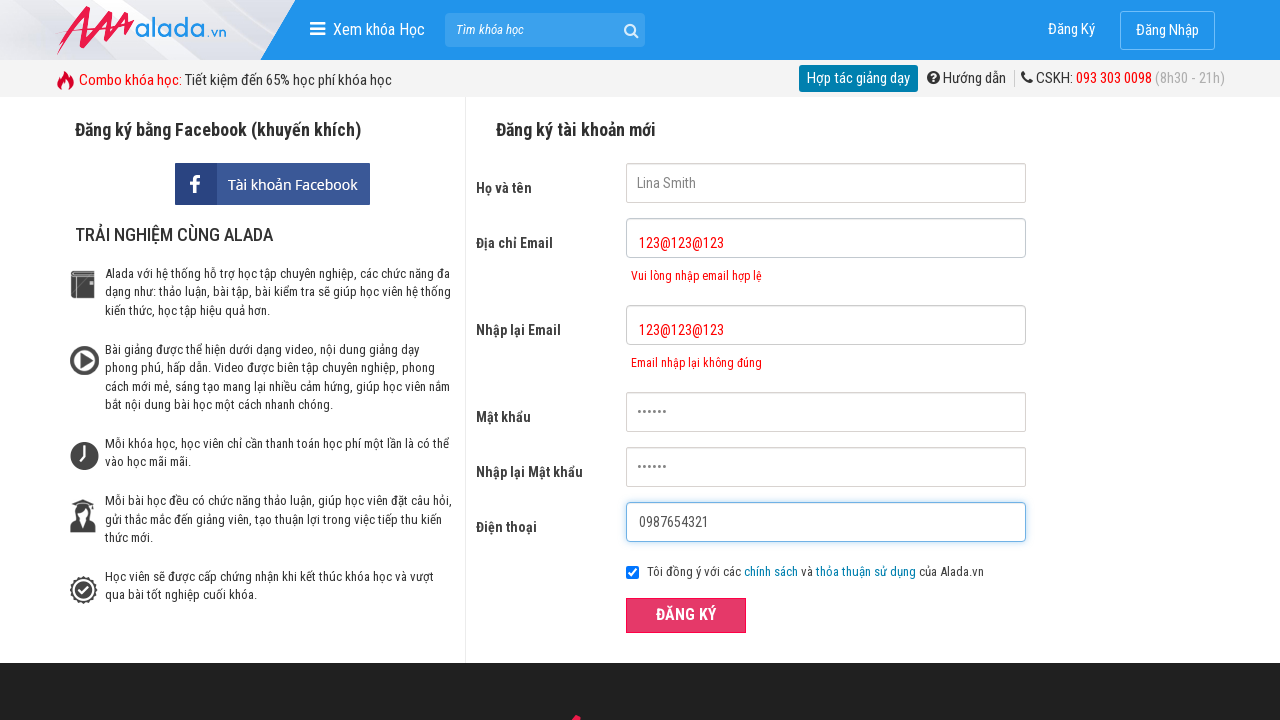

Email error message appeared for invalid email format
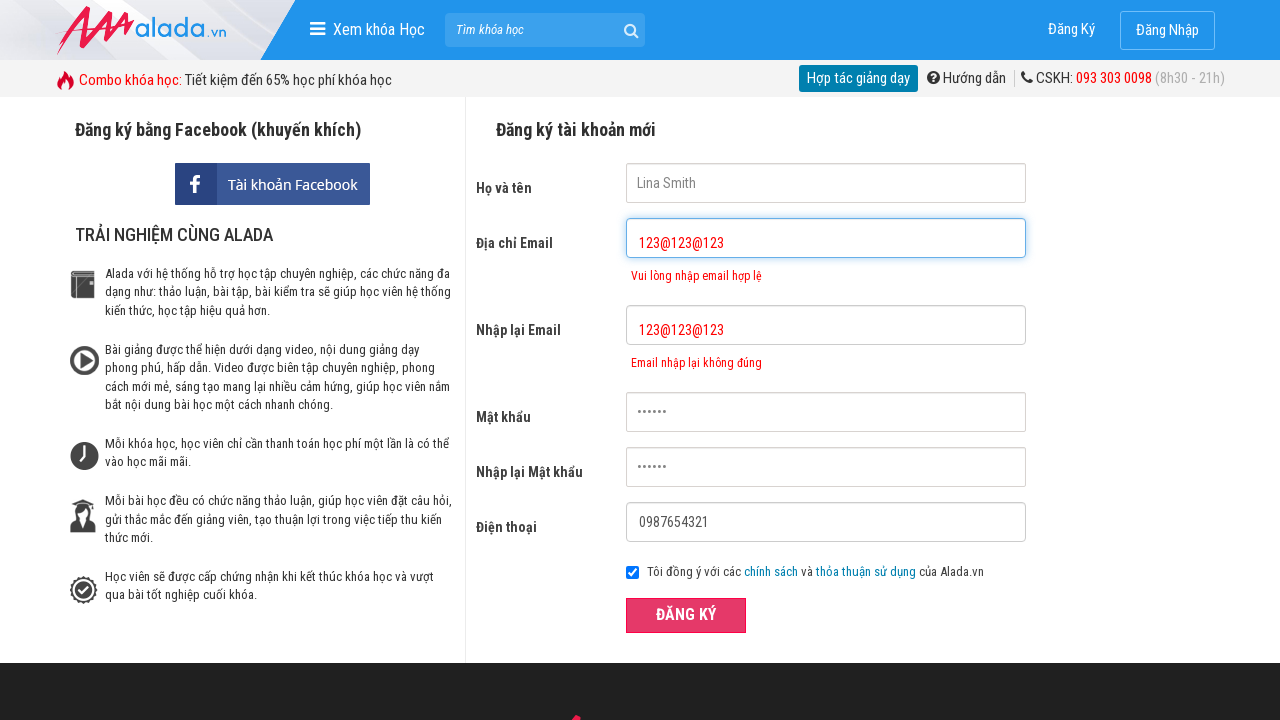

Confirm email error message appeared for invalid email format
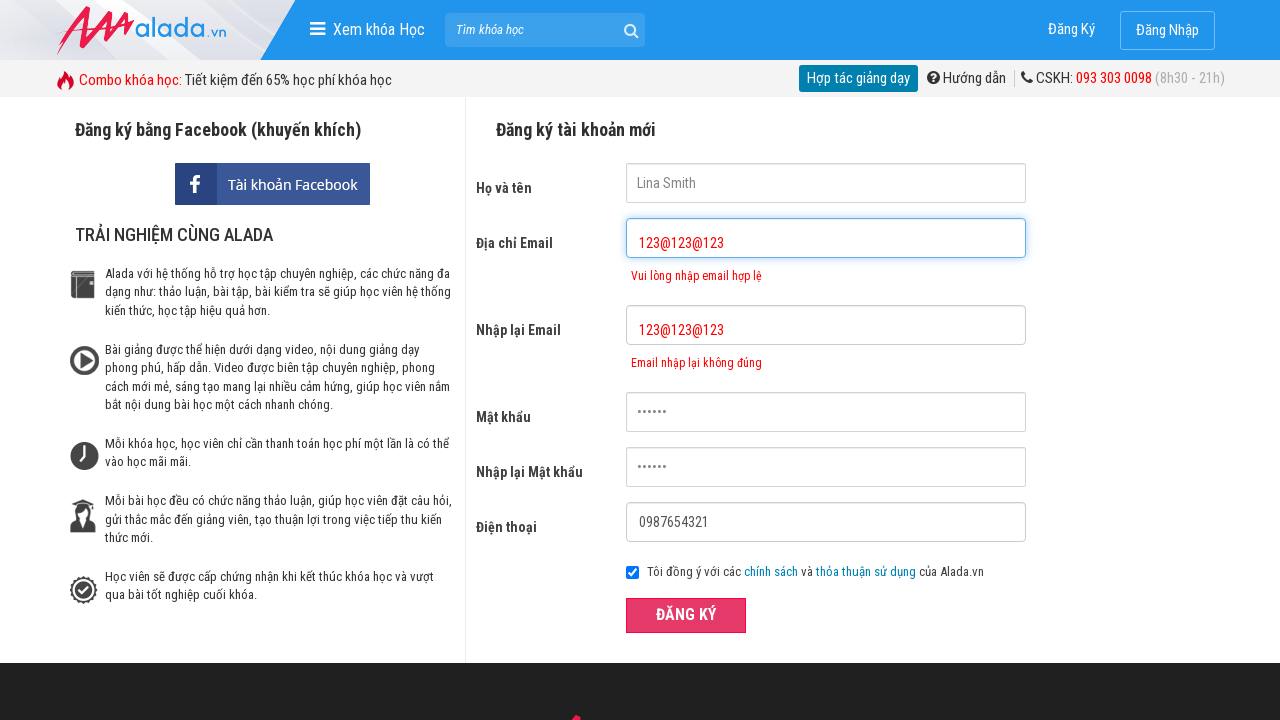

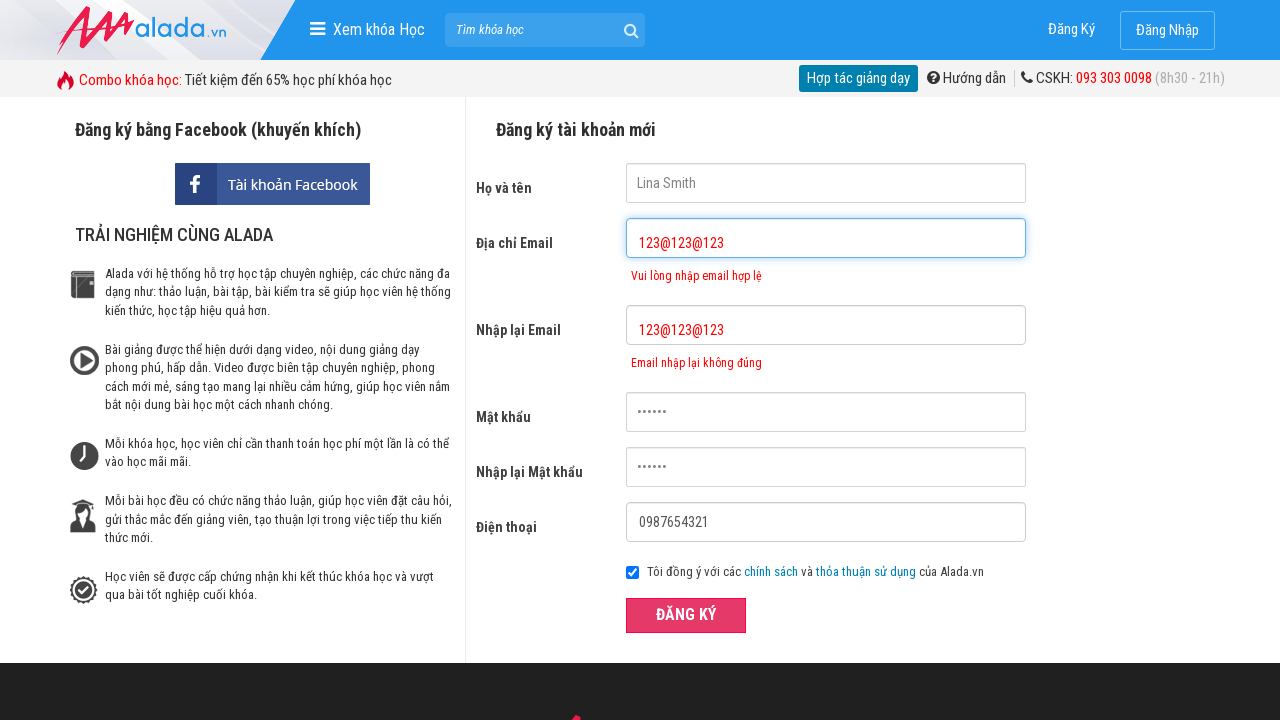